Tests an online full-screen calculator by inputting numbers, performing a subtraction operation, and viewing the result using keyboard inputs.

Starting URL: https://www.online-calculator.com/full-screen-calculator/

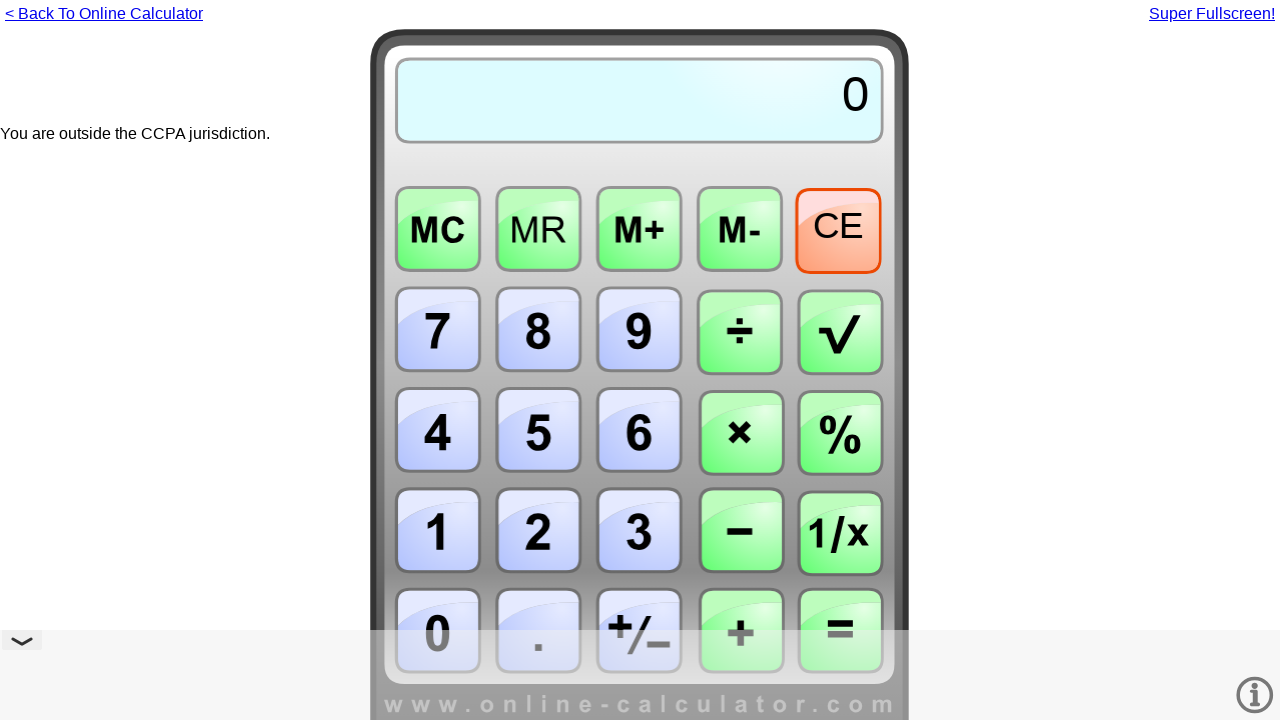

Page loaded and DOM content ready
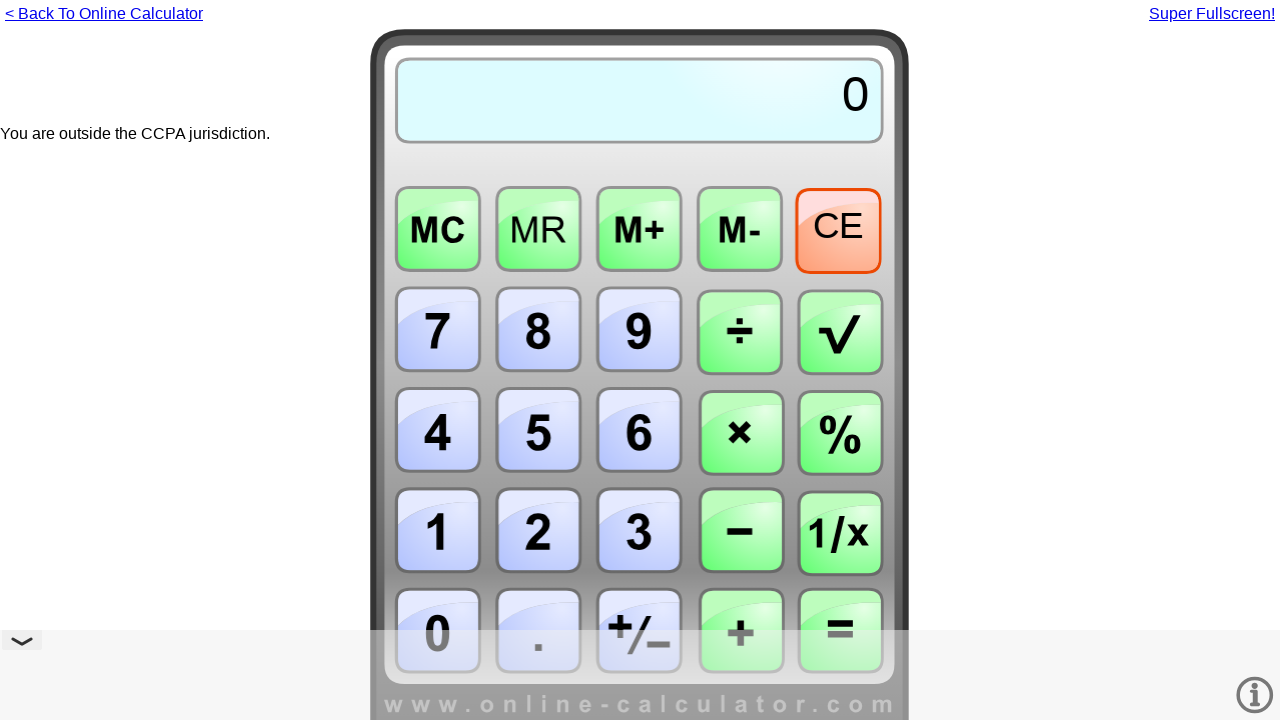

Located calculator iframe
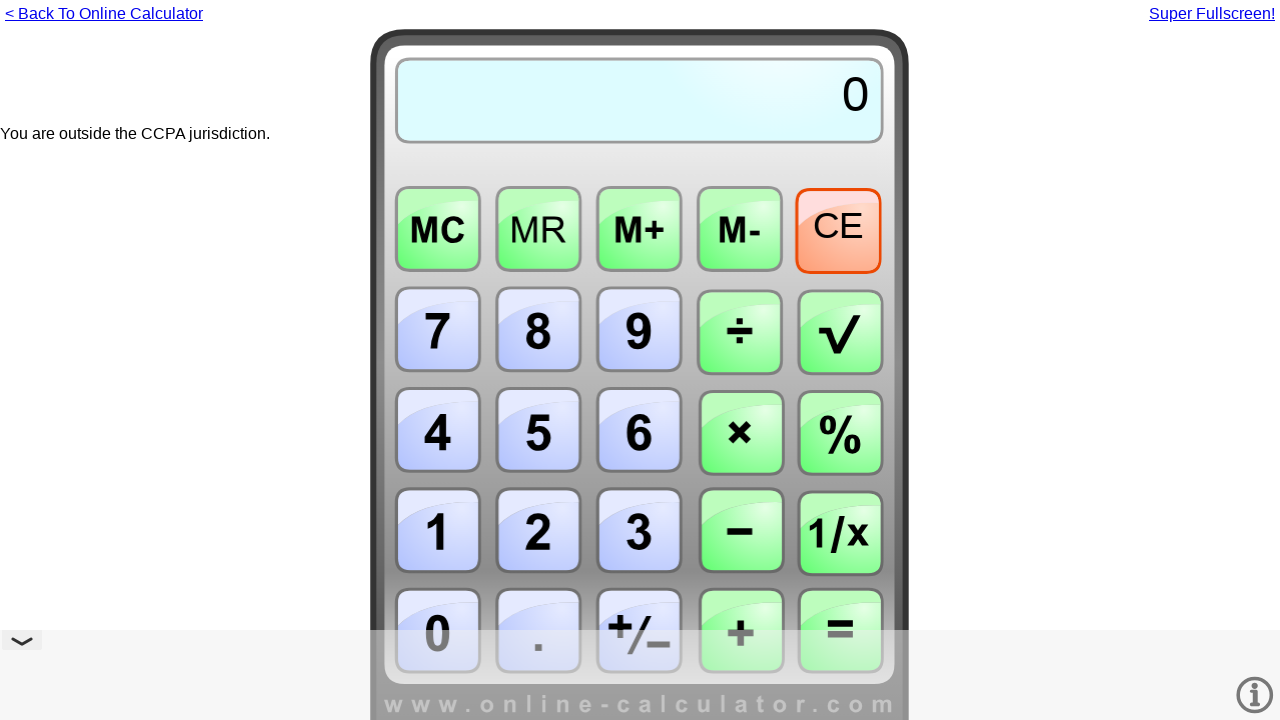

Pressed key '2' on iframe >> nth=0 >> internal:control=enter-frame >> body
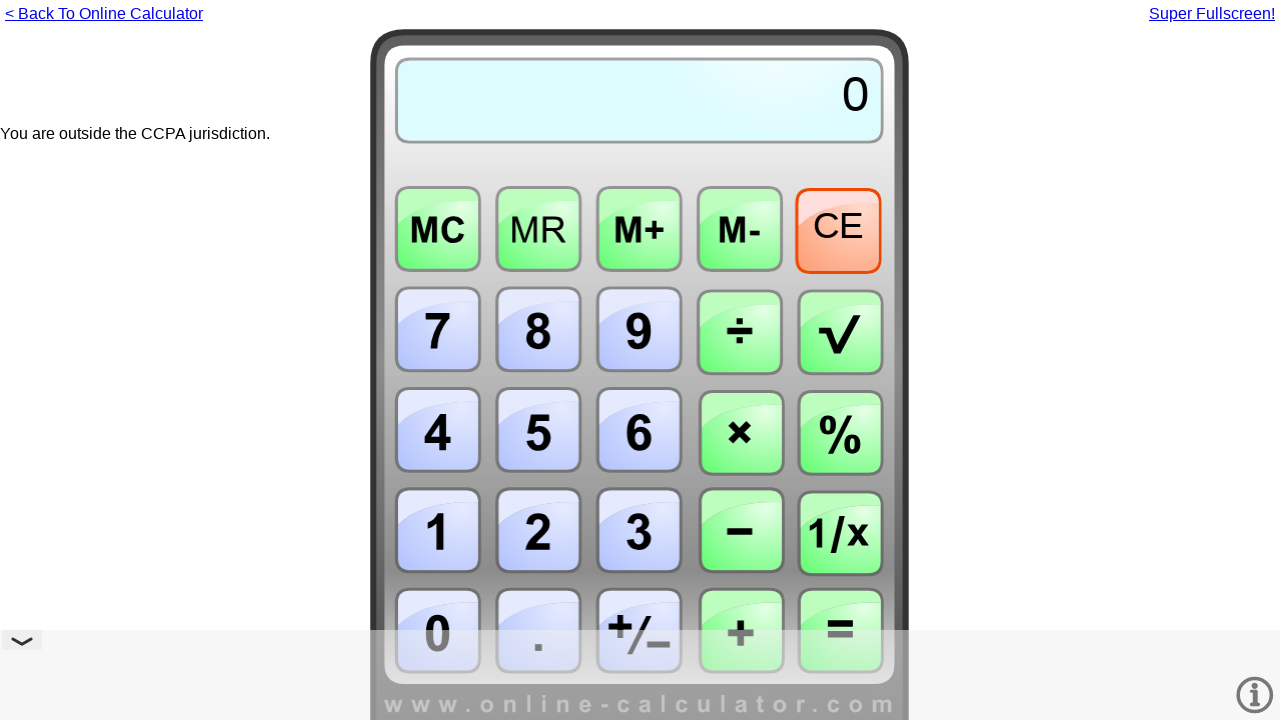

Pressed key '5' - first number '25' entered on iframe >> nth=0 >> internal:control=enter-frame >> body
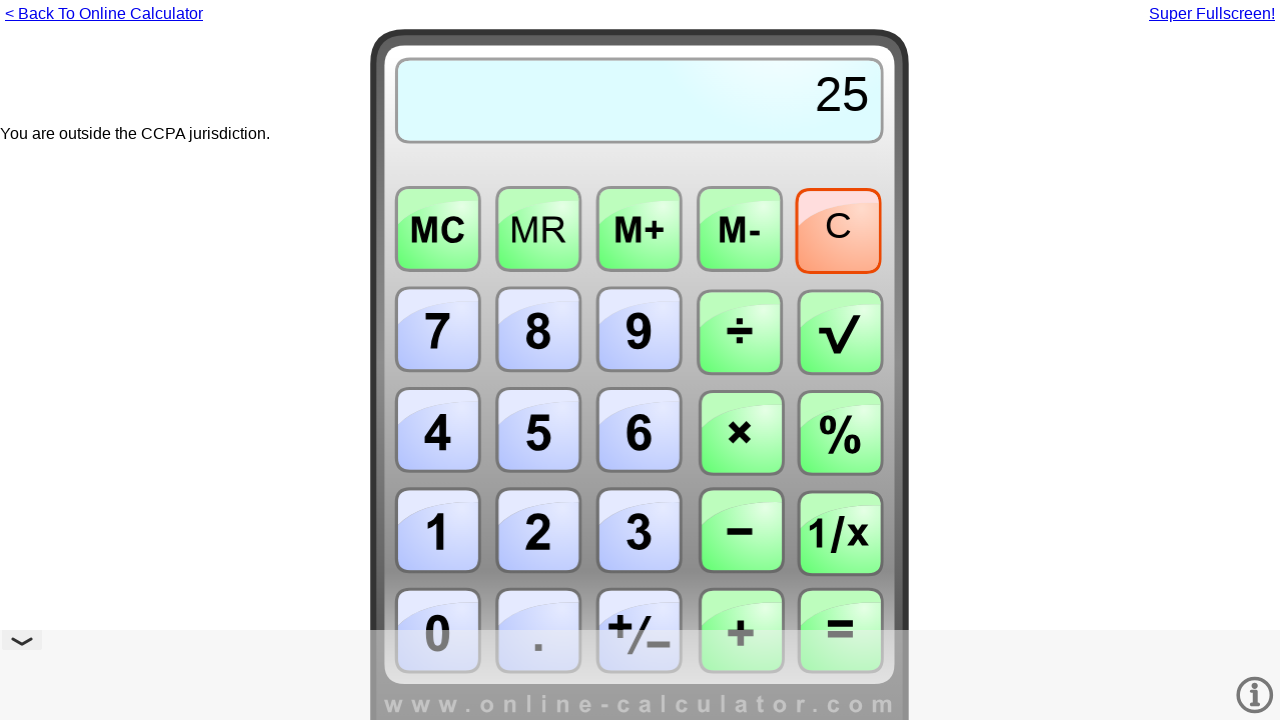

Pressed subtract operator '-' on iframe >> nth=0 >> internal:control=enter-frame >> body
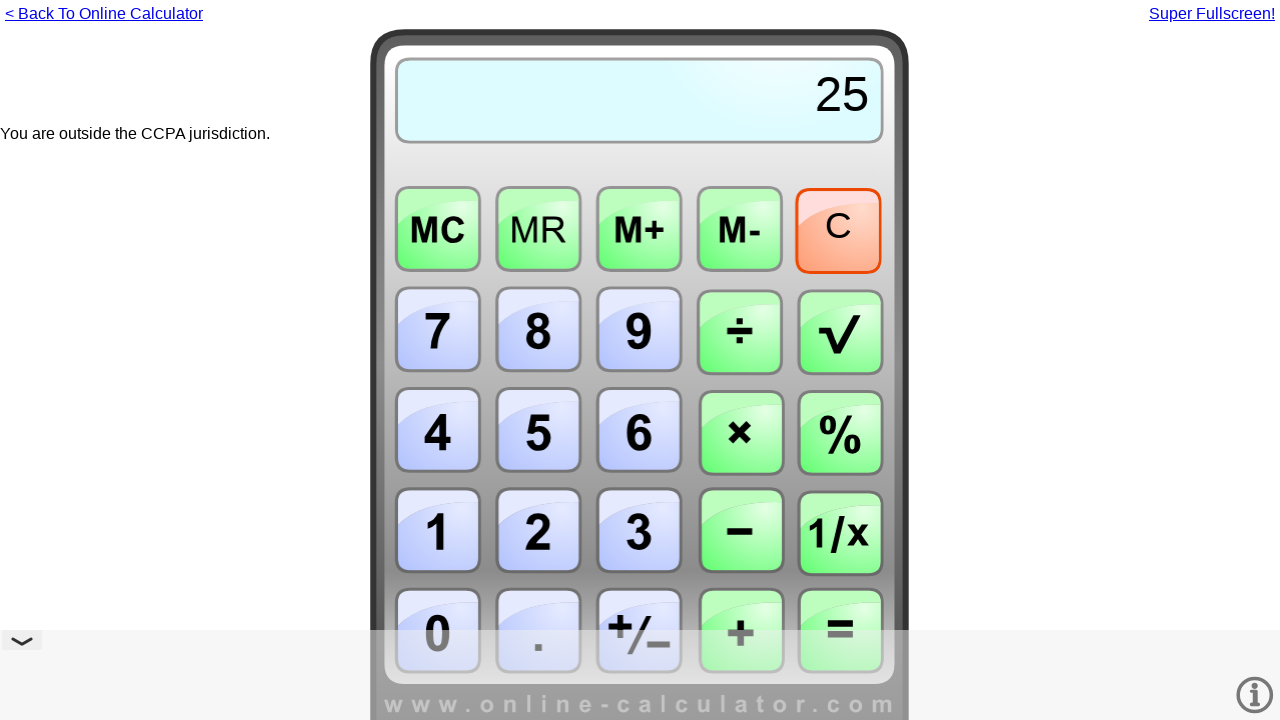

Pressed key '1' on iframe >> nth=0 >> internal:control=enter-frame >> body
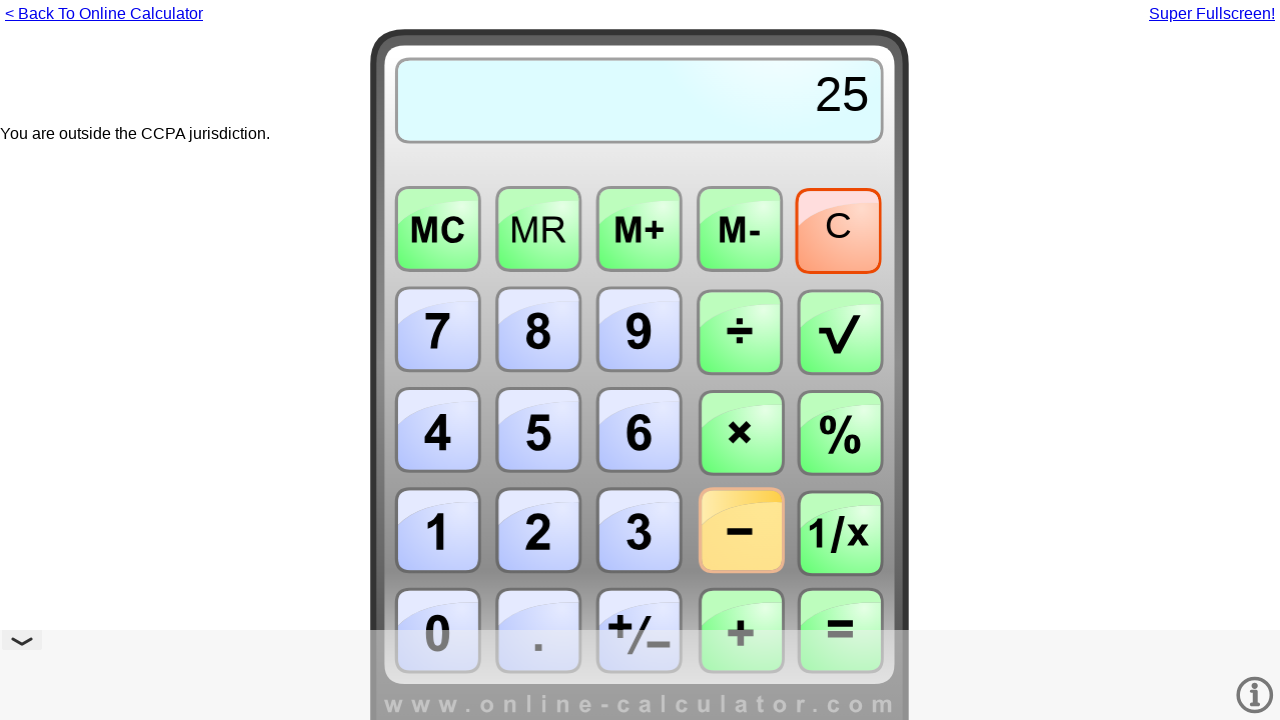

Pressed key '3' - second number '13' entered on iframe >> nth=0 >> internal:control=enter-frame >> body
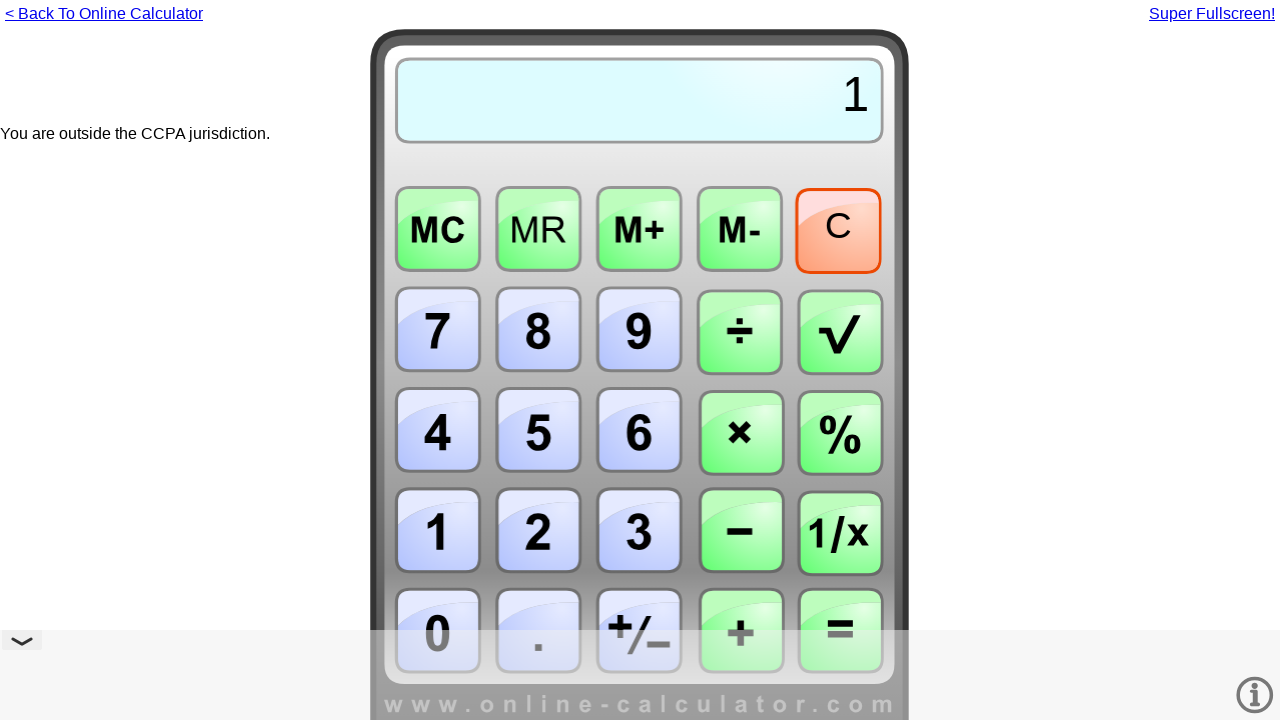

Pressed Enter to execute subtraction operation on iframe >> nth=0 >> internal:control=enter-frame >> body
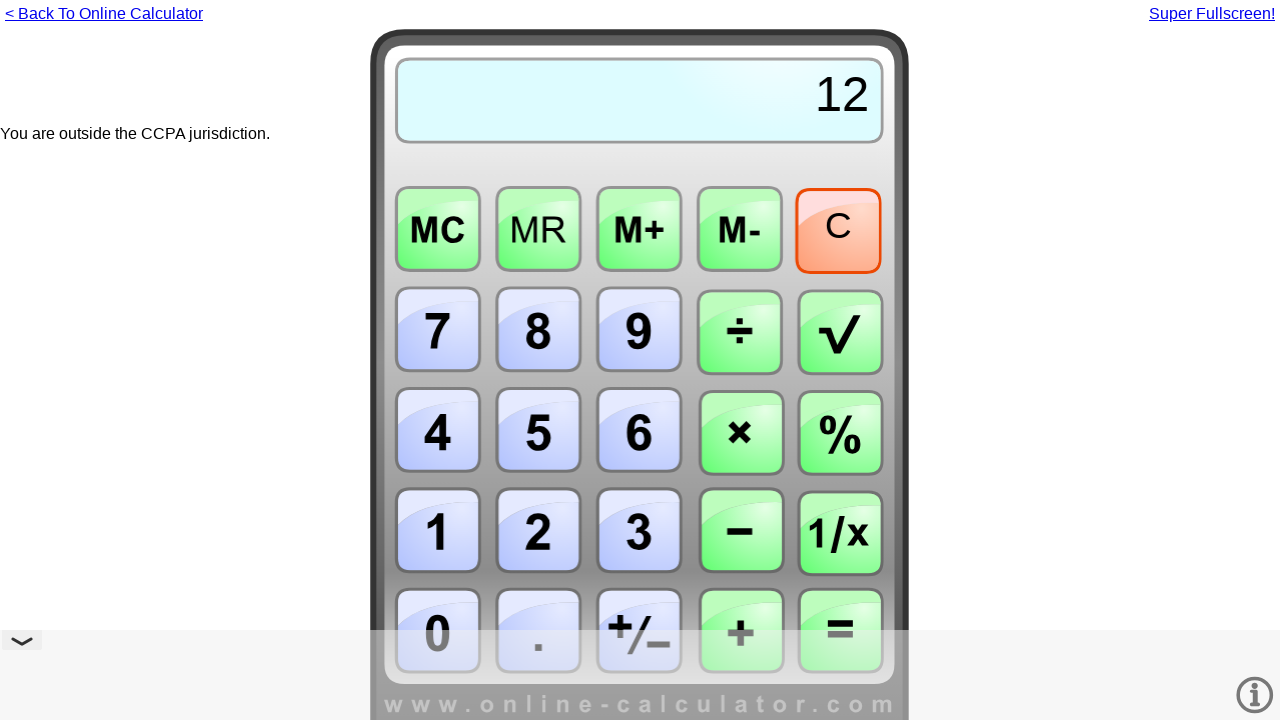

Waited for calculation result to display
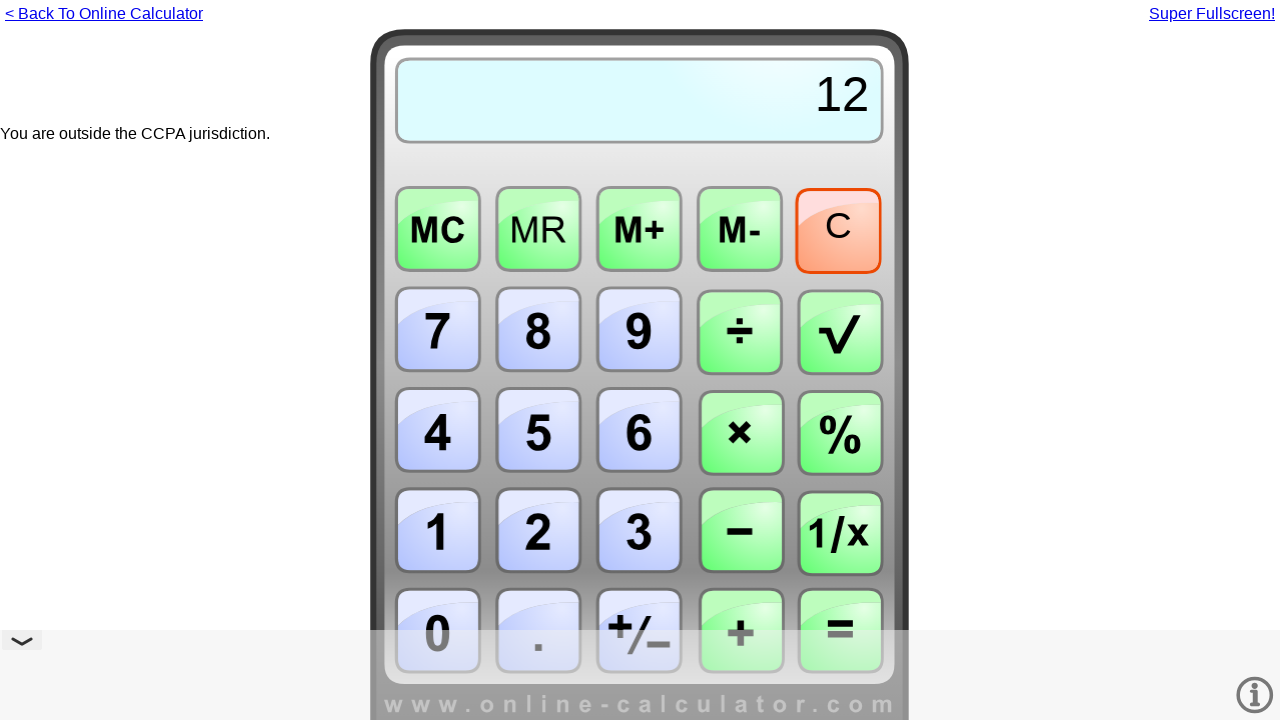

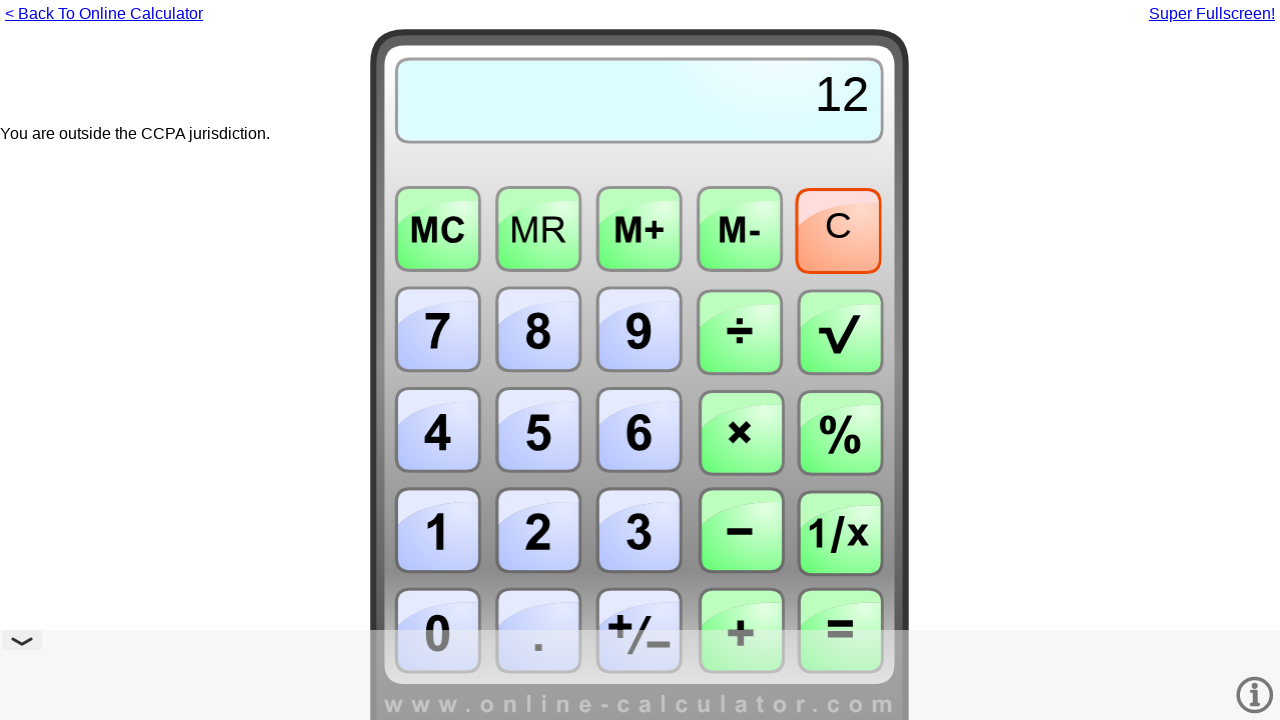